Navigates to the Time and Date world clock page and verifies that the world clock table with city times is loaded and contains data rows.

Starting URL: https://www.timeanddate.com/worldclock/

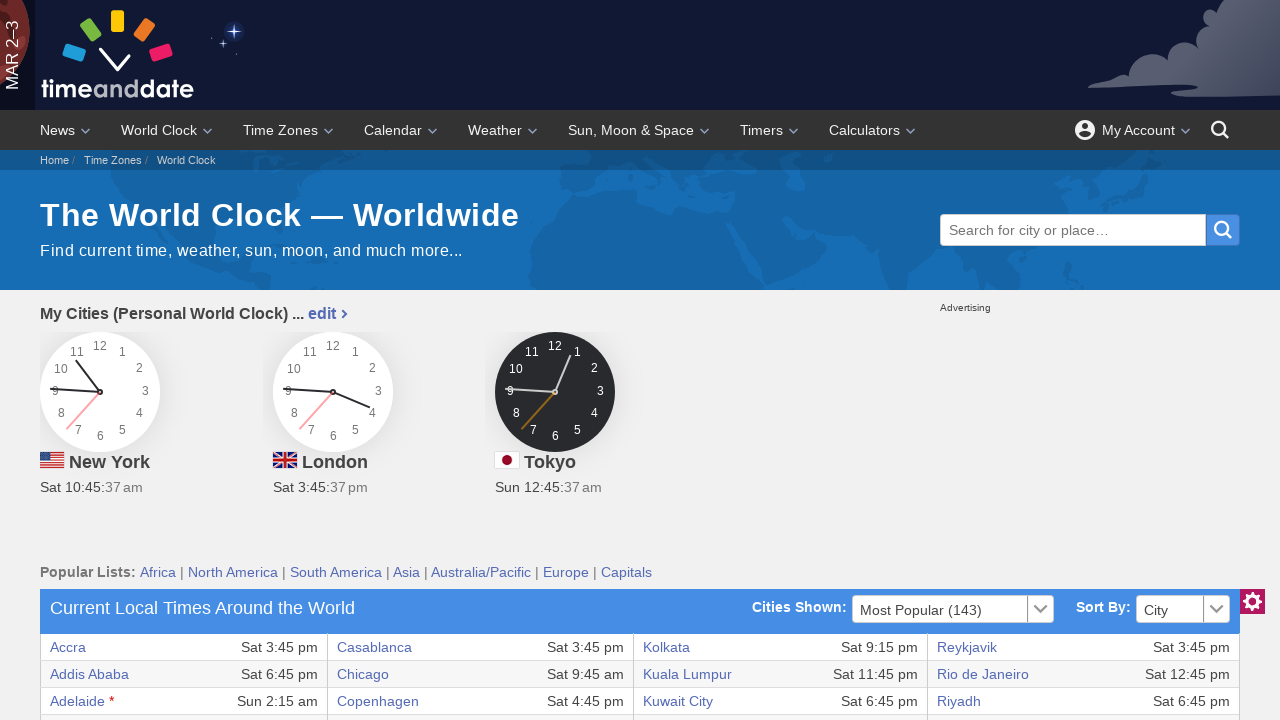

Navigated to Time and Date world clock page
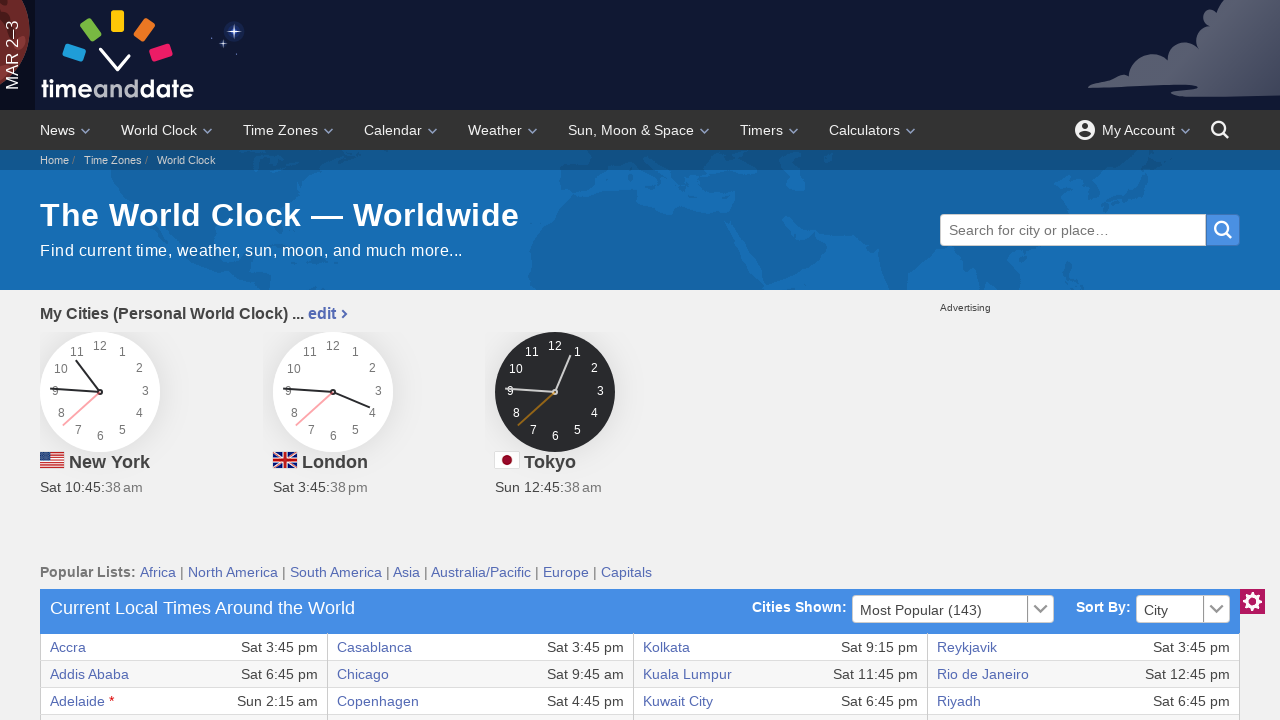

World clock table selector became visible
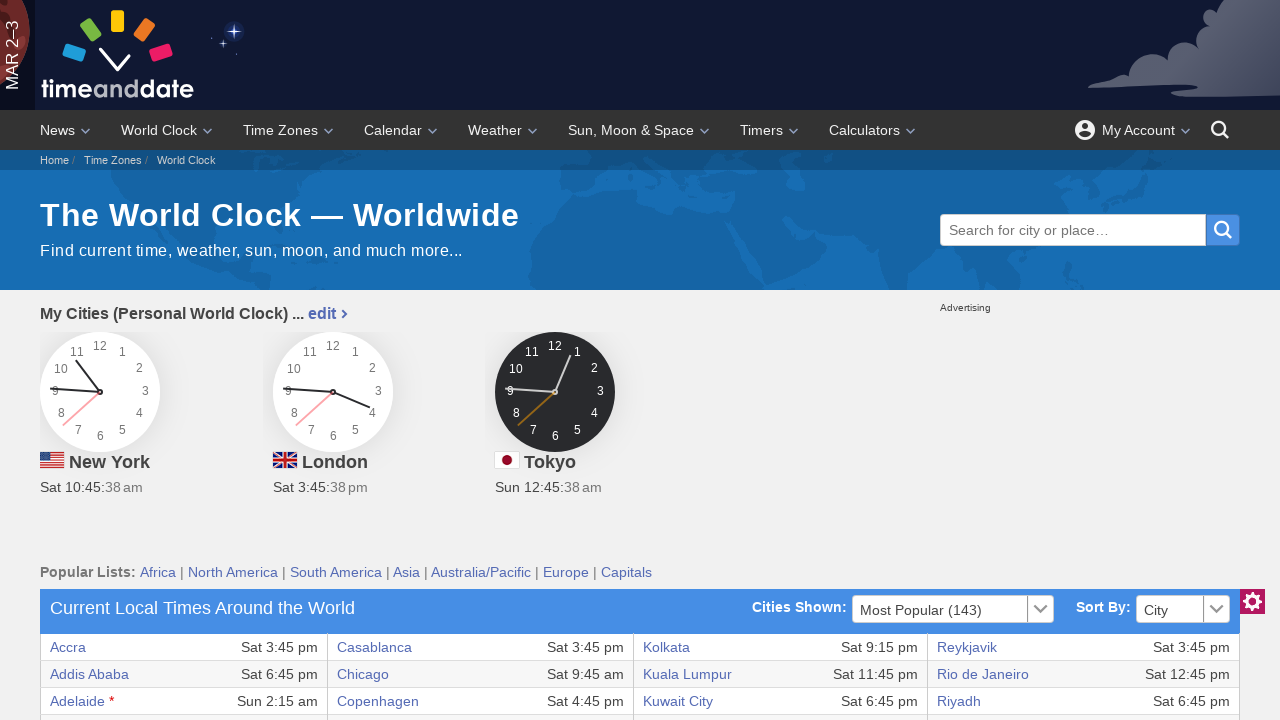

World clock table element is ready
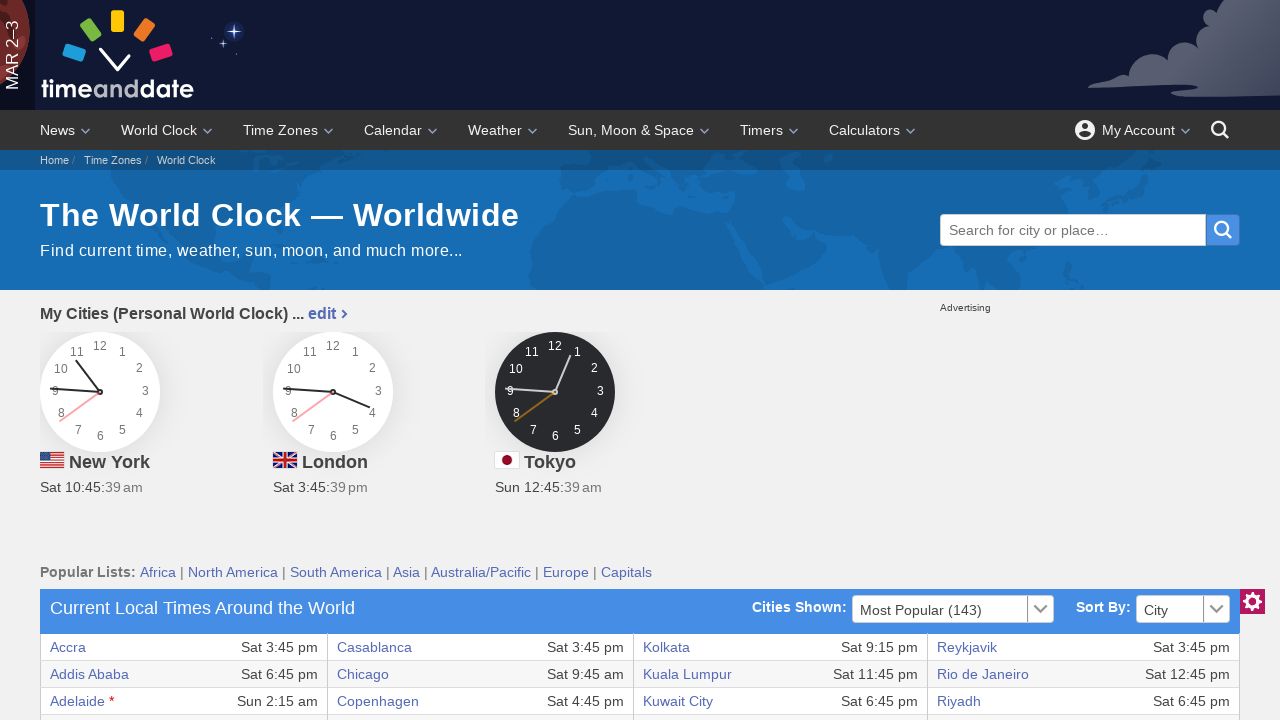

First table row loaded, confirming dynamic content is present
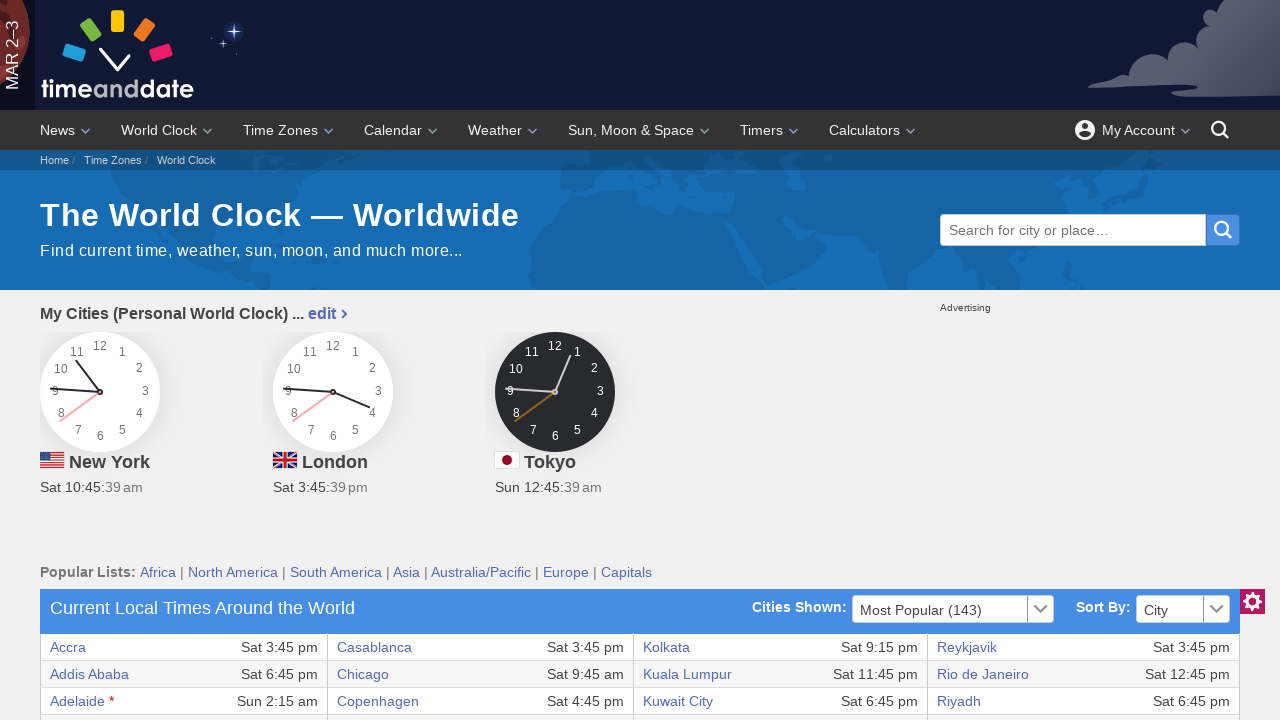

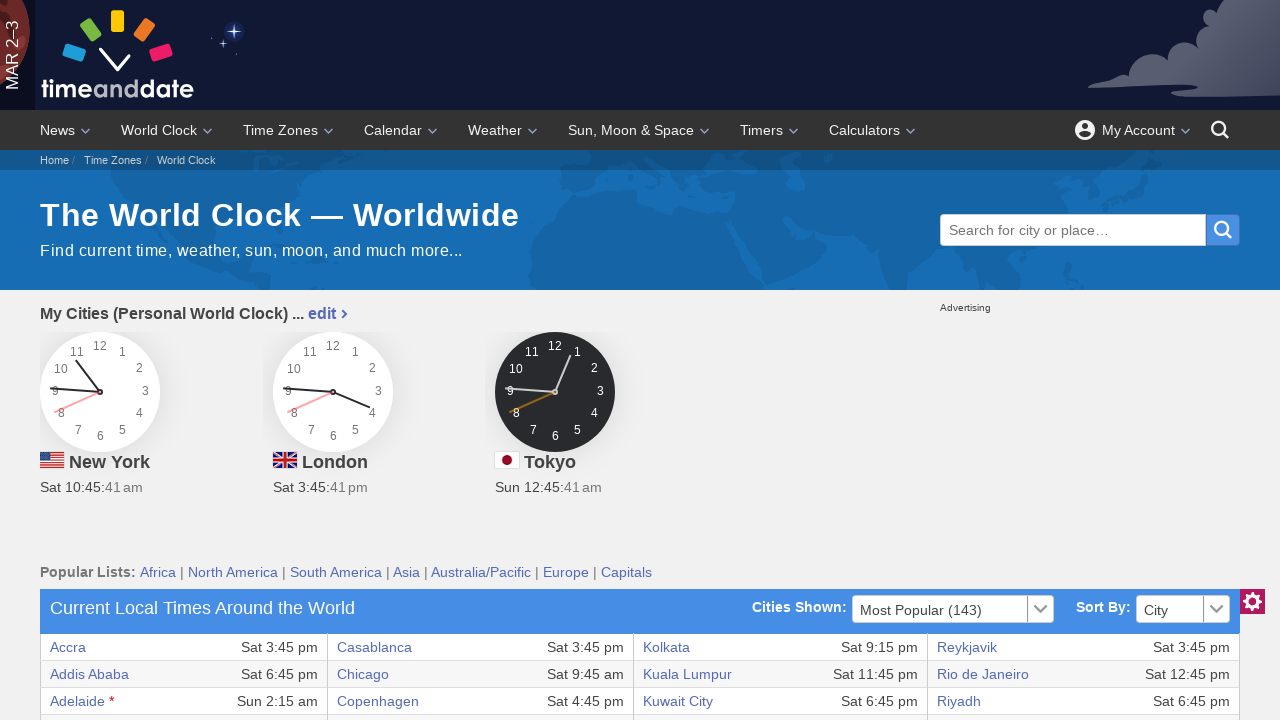